Tests that the Clear completed button is hidden when there are no completed items

Starting URL: https://demo.playwright.dev/todomvc

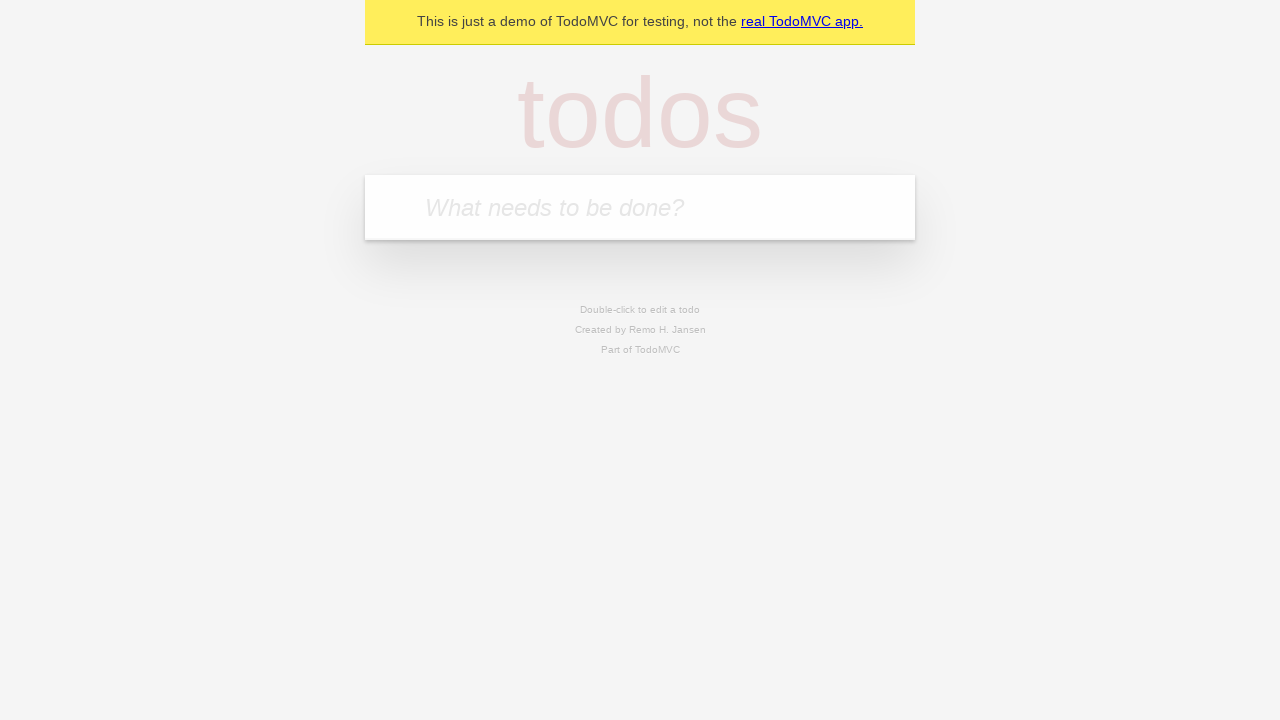

Filled todo input with 'buy some cheese' on internal:attr=[placeholder="What needs to be done?"i]
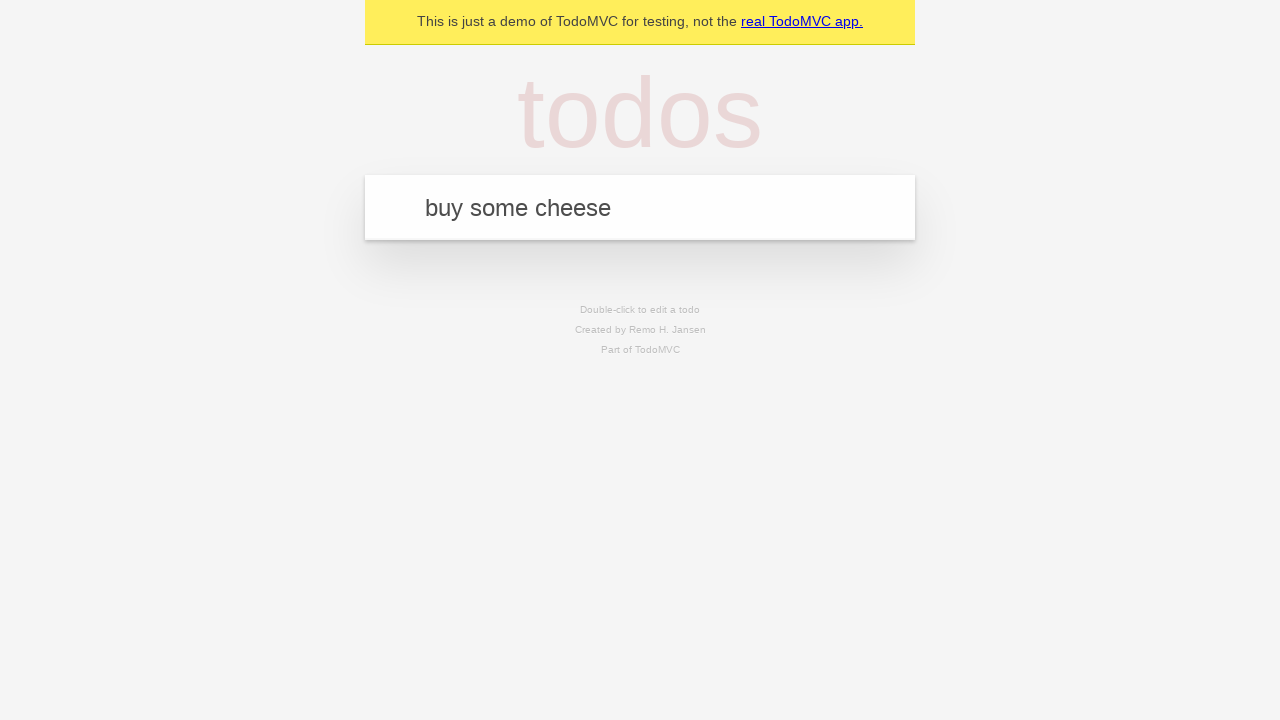

Pressed Enter to add todo 'buy some cheese' on internal:attr=[placeholder="What needs to be done?"i]
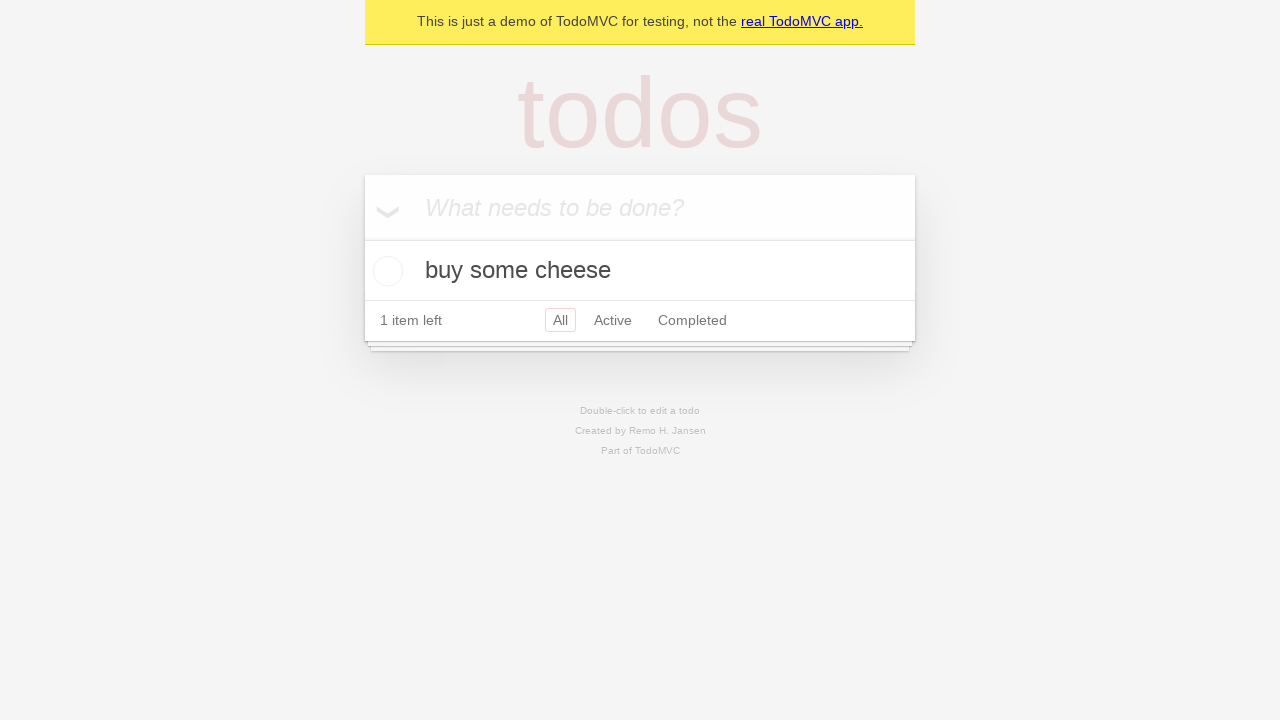

Filled todo input with 'feed the cat' on internal:attr=[placeholder="What needs to be done?"i]
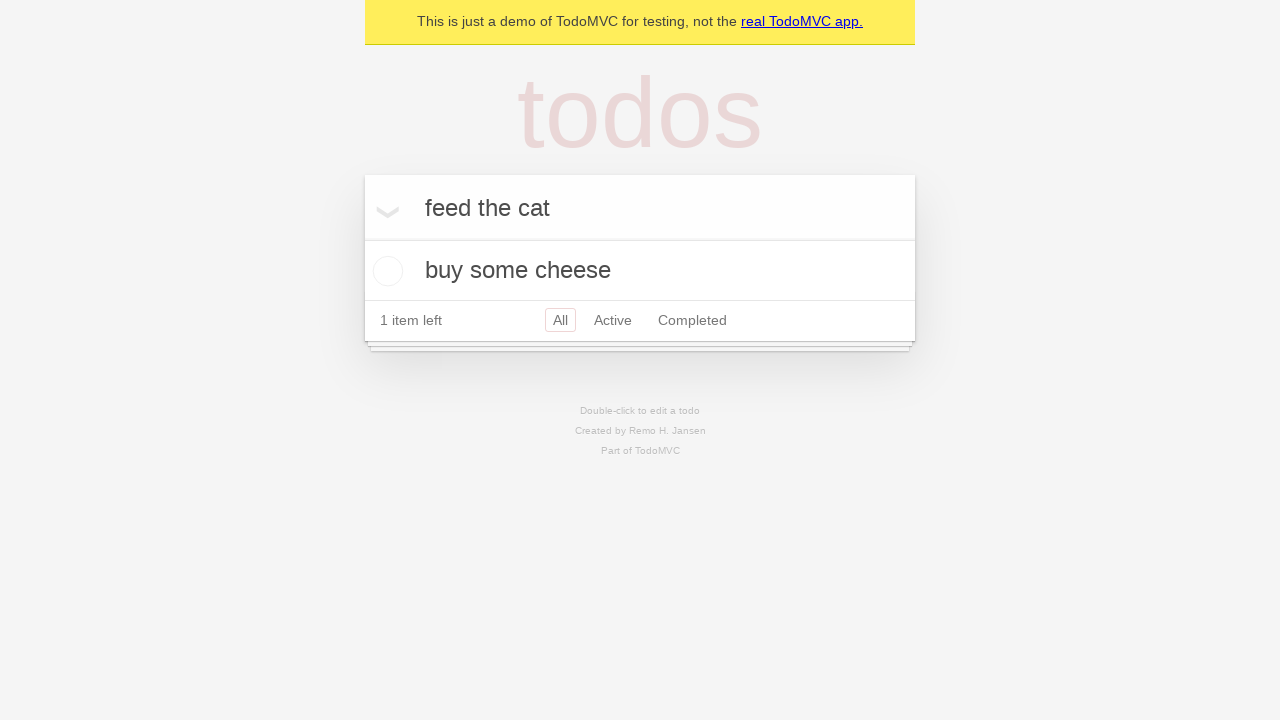

Pressed Enter to add todo 'feed the cat' on internal:attr=[placeholder="What needs to be done?"i]
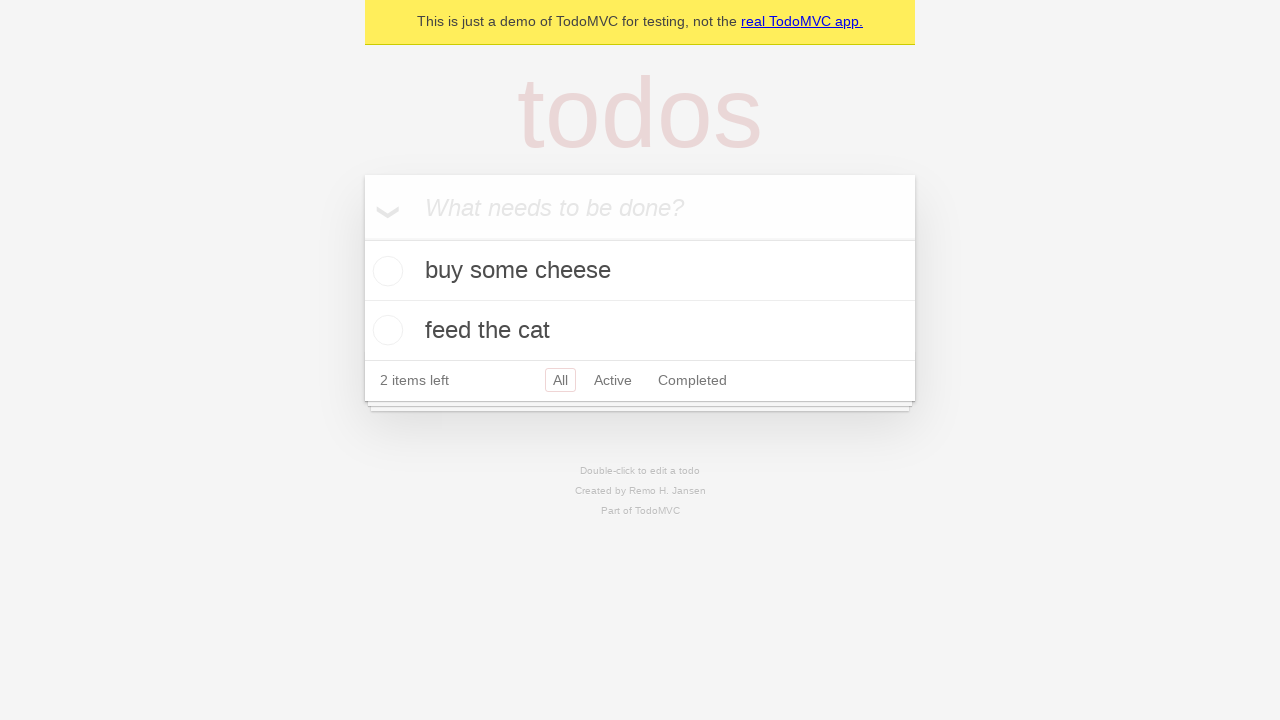

Filled todo input with 'book a doctors appointment' on internal:attr=[placeholder="What needs to be done?"i]
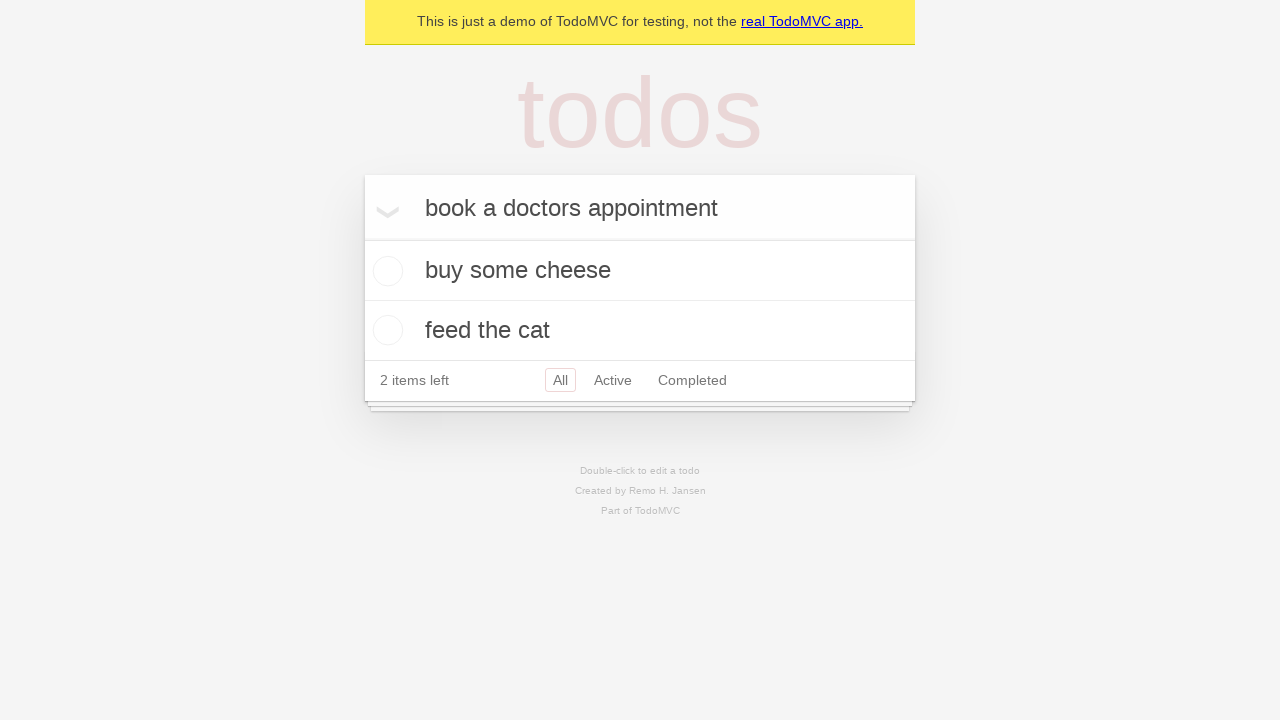

Pressed Enter to add todo 'book a doctors appointment' on internal:attr=[placeholder="What needs to be done?"i]
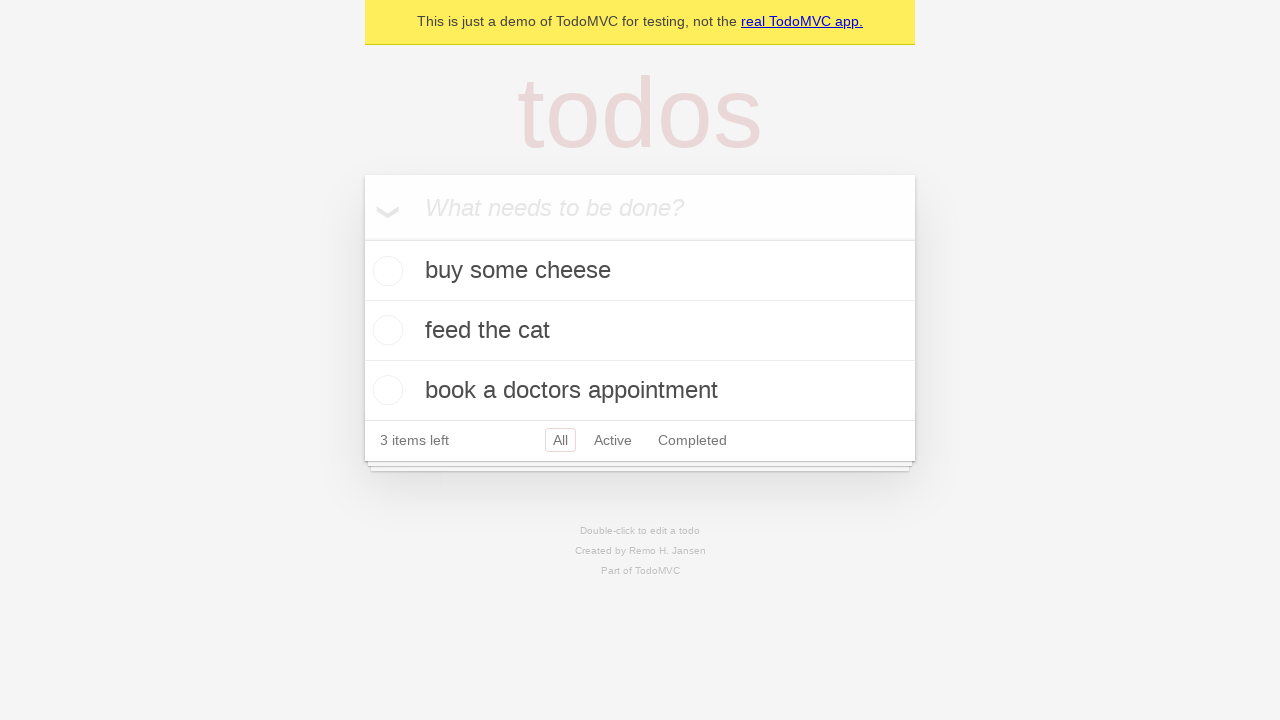

All 3 todo items loaded
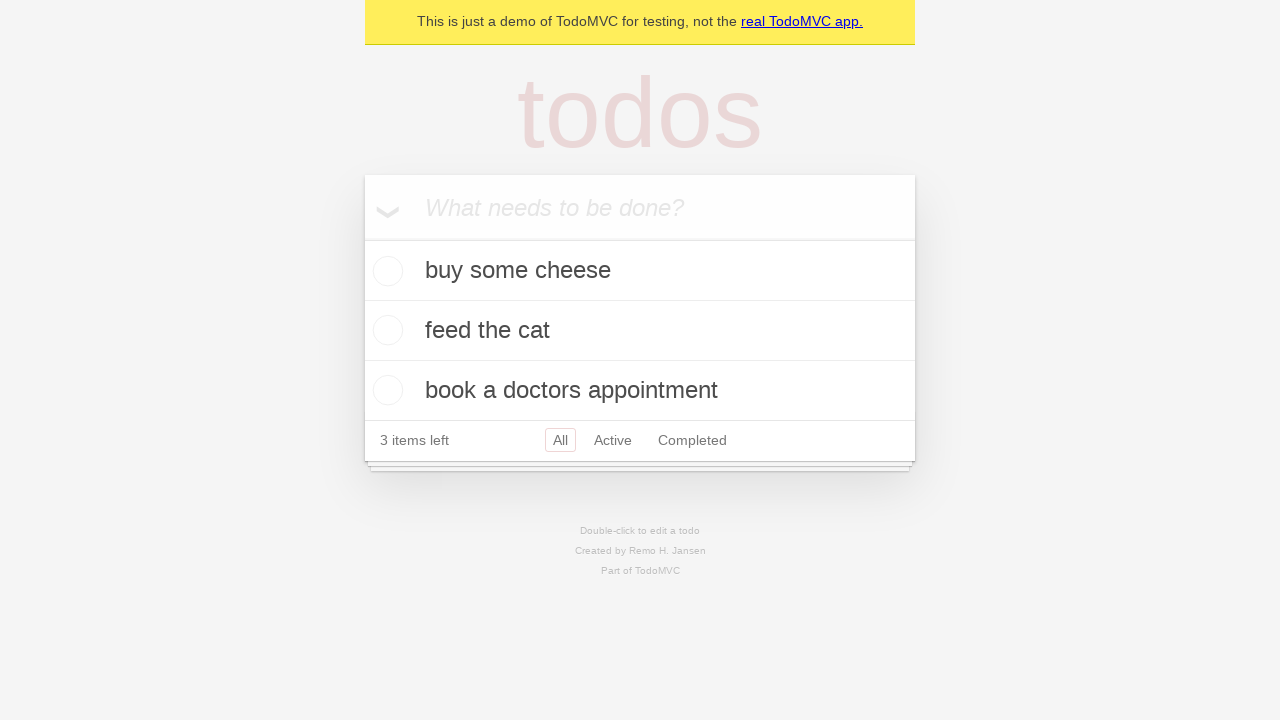

Checked the first todo item as completed at (385, 271) on .todo-list li .toggle >> nth=0
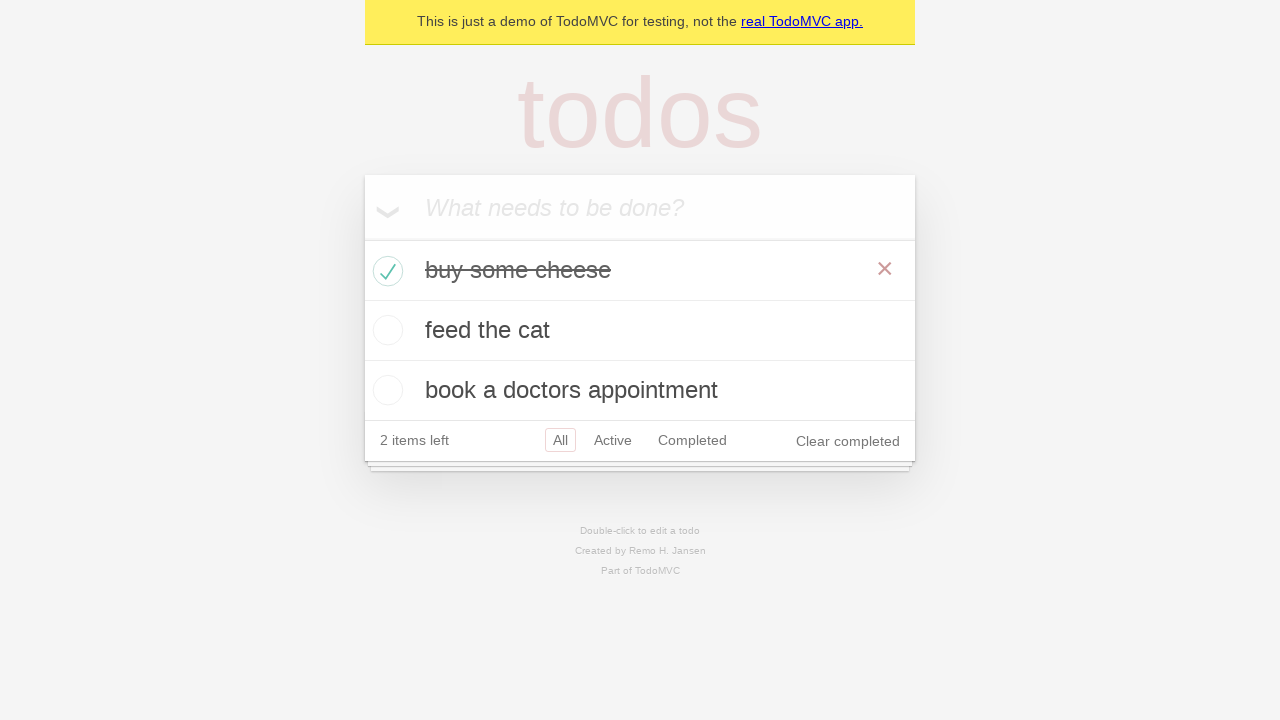

Clicked 'Clear completed' button to remove completed items at (848, 441) on internal:role=button[name="Clear completed"i]
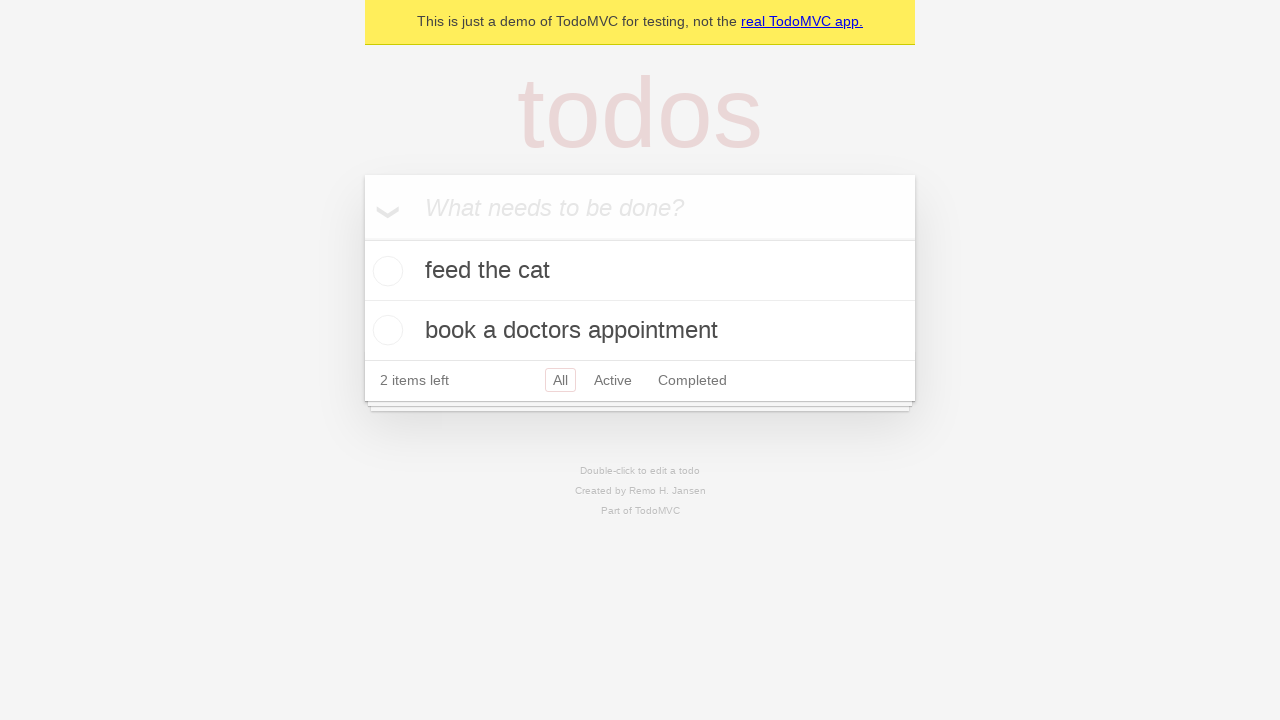

'Clear completed' button is now hidden when no completed items remain
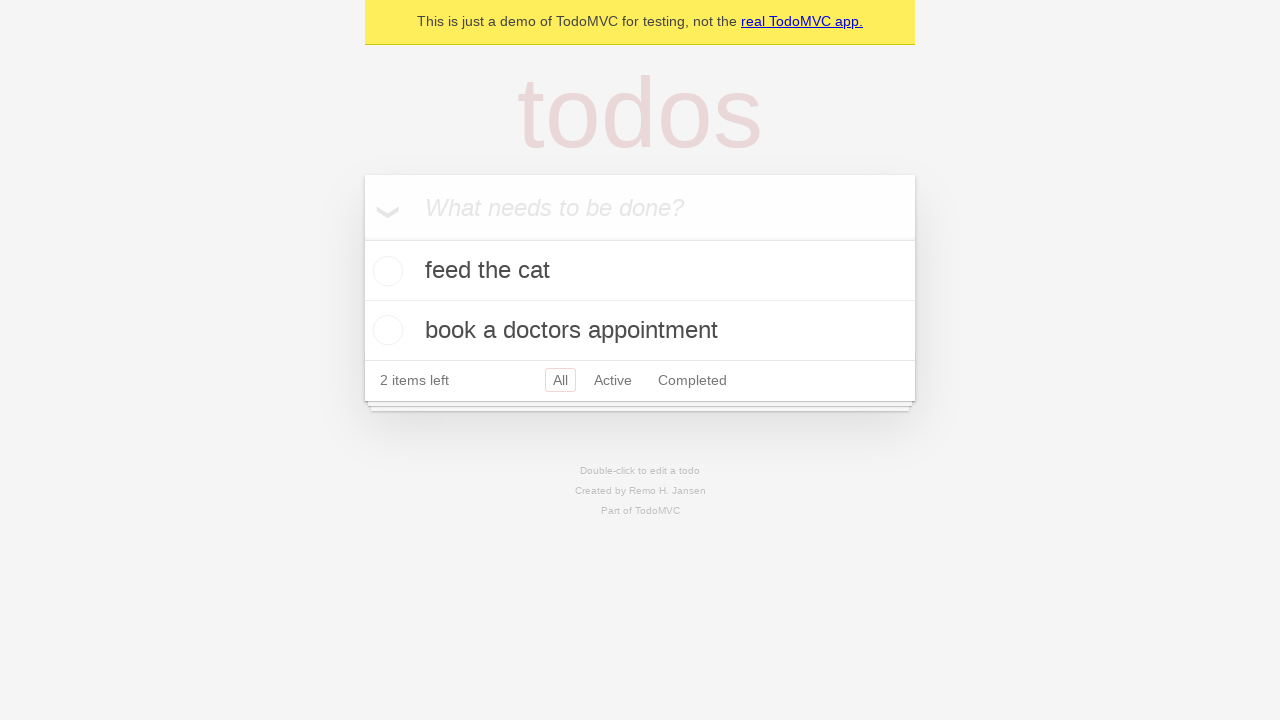

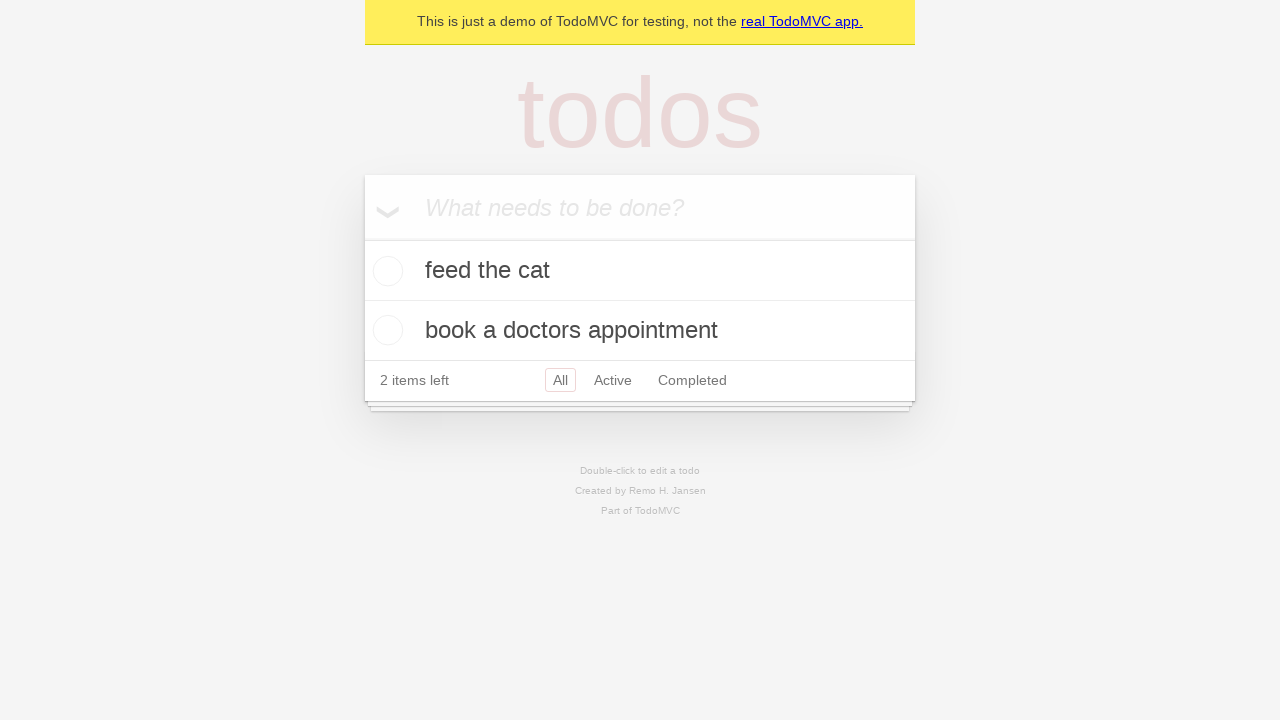